Tests adding a framed jersey product to the shopping cart

Starting URL: https://www.michaelscustomframing.com/frame-your-art/JERSEY2.html?lang=en_US&tbf=true&fiw=0.551&fw=0.846&fsku=9211123&frameSKU=9211123&fromPage=SELECT_FRAME&cin=BAMA%2FbackfoldedV2&toBeFramed=true&imgdpi=72&oin=Uploaded+Image&imageSize=7-7&ioch=700&iocw=695&iocy=0&iocx=0&ich=700&icw=695&icx=0&icy=0&public_id=BAMA%2FbackfoldedV2&productSKU=JERSEY2&startPageID=FRAME_YOUR_MEMORABILIA&optionSelected=Jersey&jerseyType=folded&jerseys=back&optg=CCA&orientation=portrait&matStyle=standard&wi=7&hi=7&matSKU=B8412&categoryid=frames_for_print&mirrorFlag=false&mls=2&mrs=2&mts=2&mbs=2

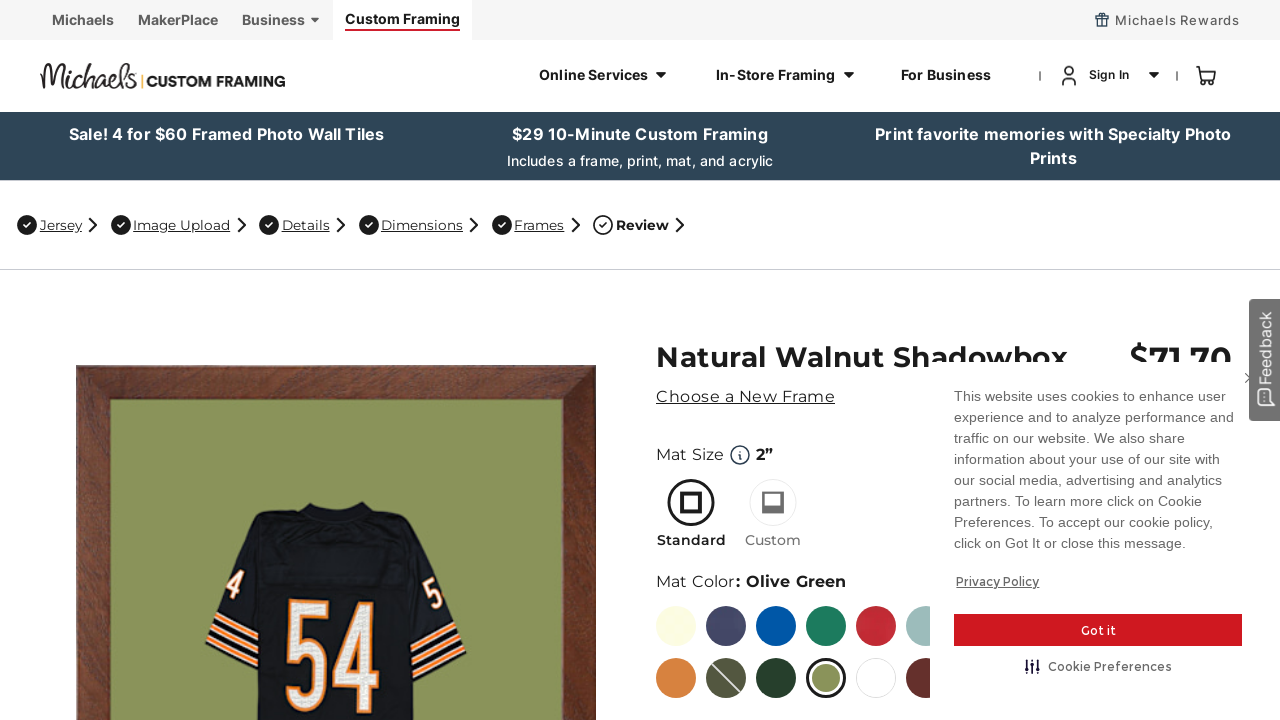

Scrolled down 300px to reveal add to cart button
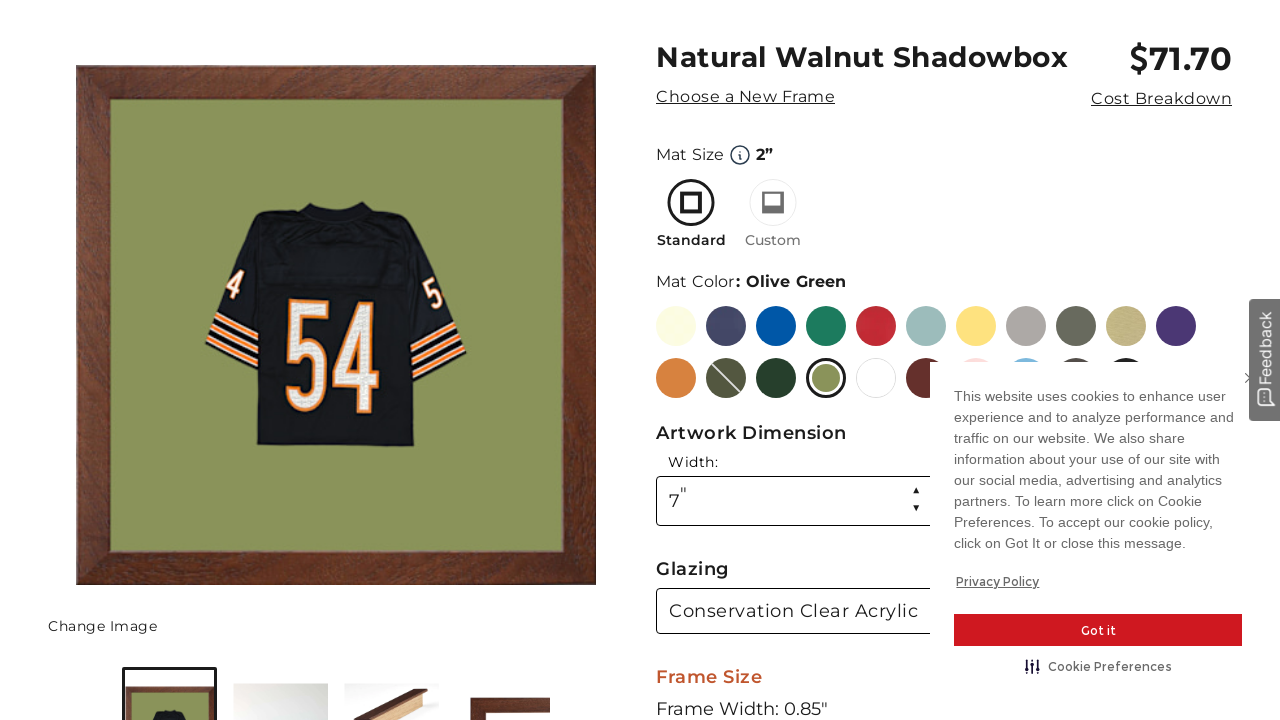

Clicked Add to Cart button for framed jersey product at (944, 360) on #add-to-cart
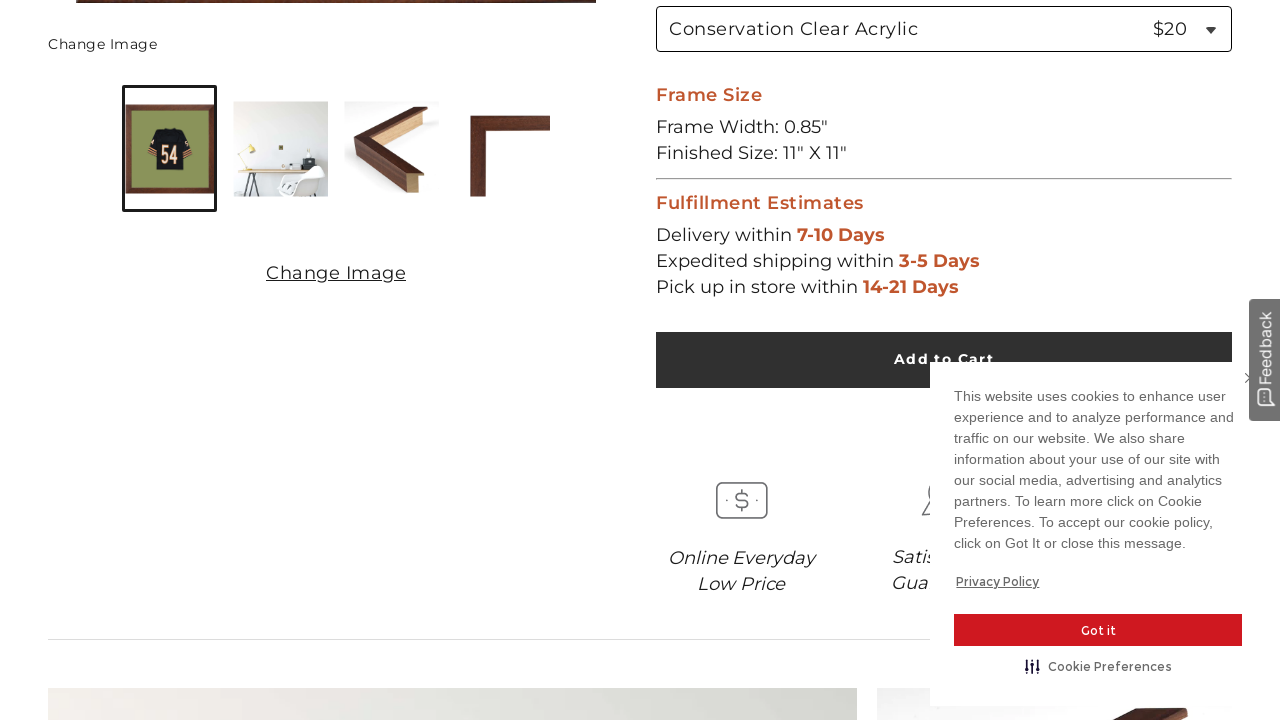

Waited 2 seconds for cart action to complete
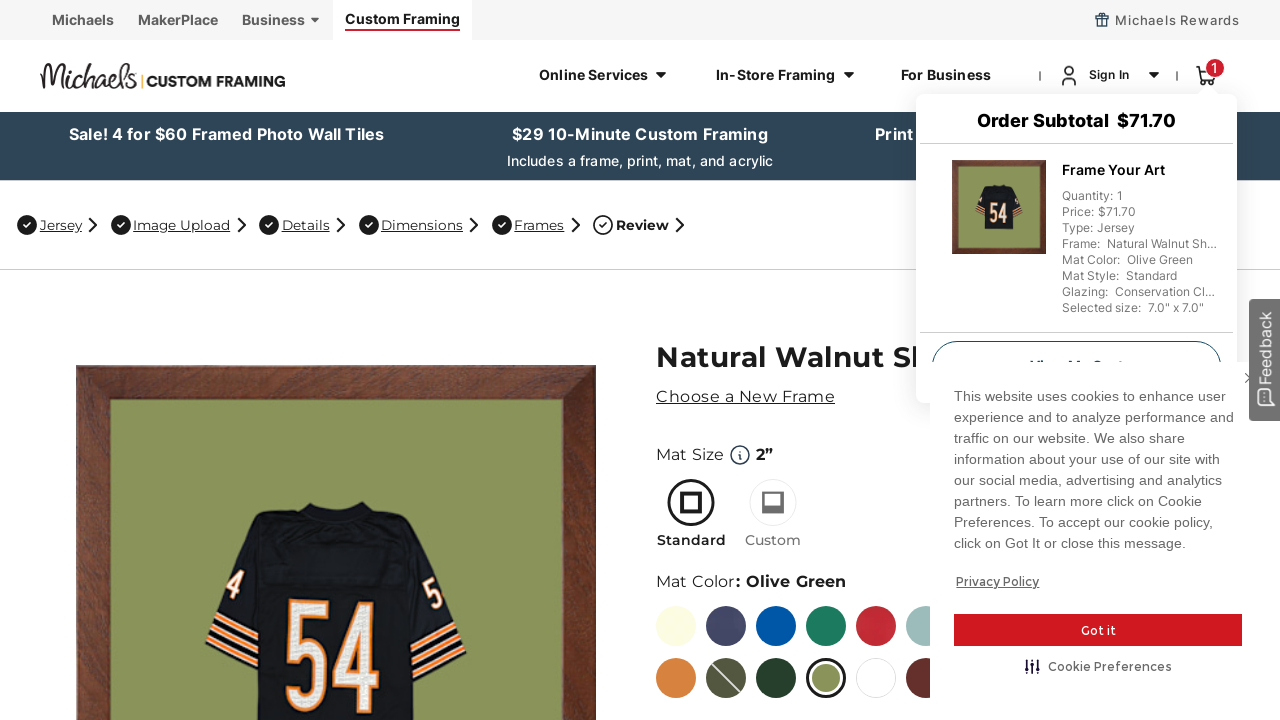

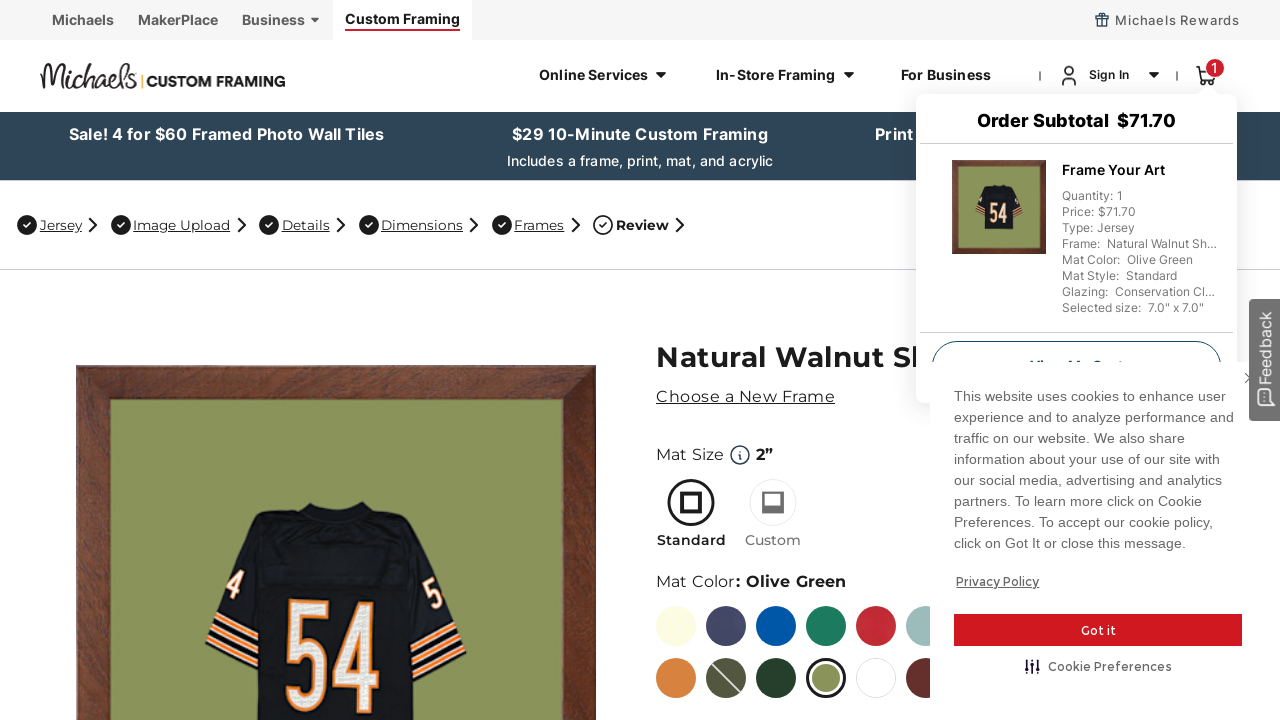